Tests a dynamic button sequence where clicking each button reveals the next one, eventually displaying a completion message after all buttons are clicked.

Starting URL: https://testpages.herokuapp.com/styled/dynamic-buttons-simple.html

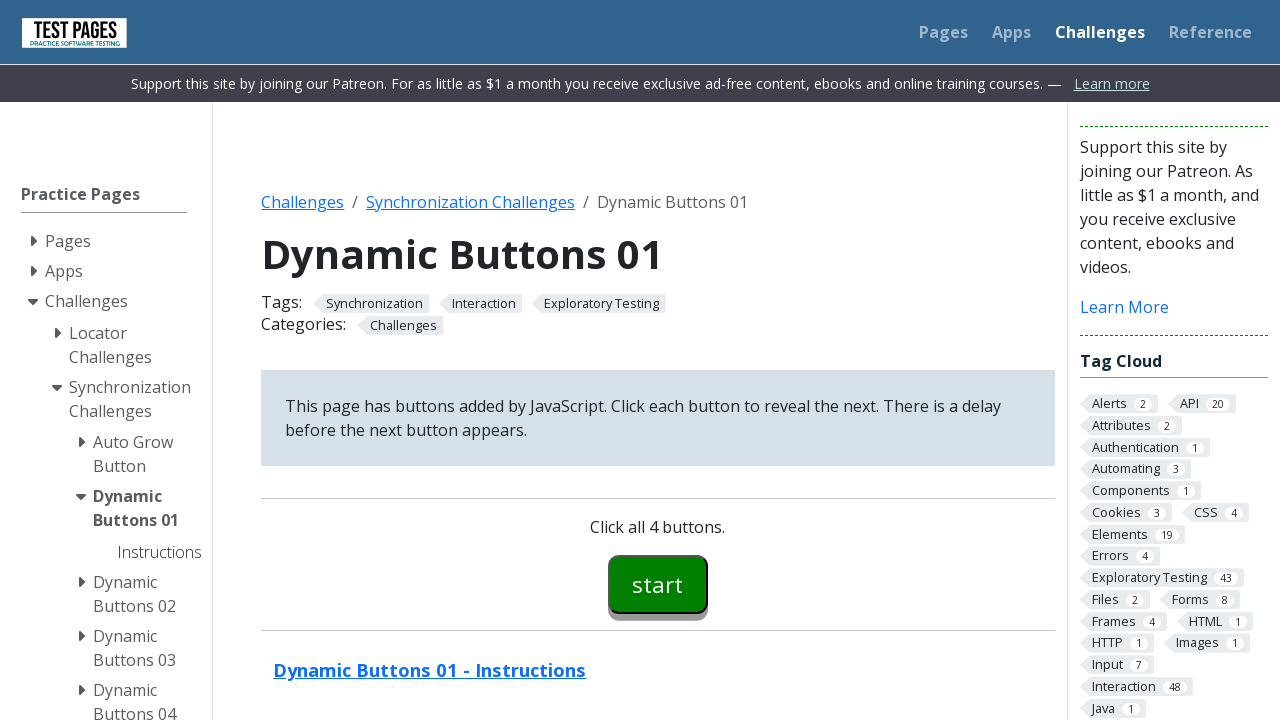

Clicked first button (button00) at (658, 584) on #button00
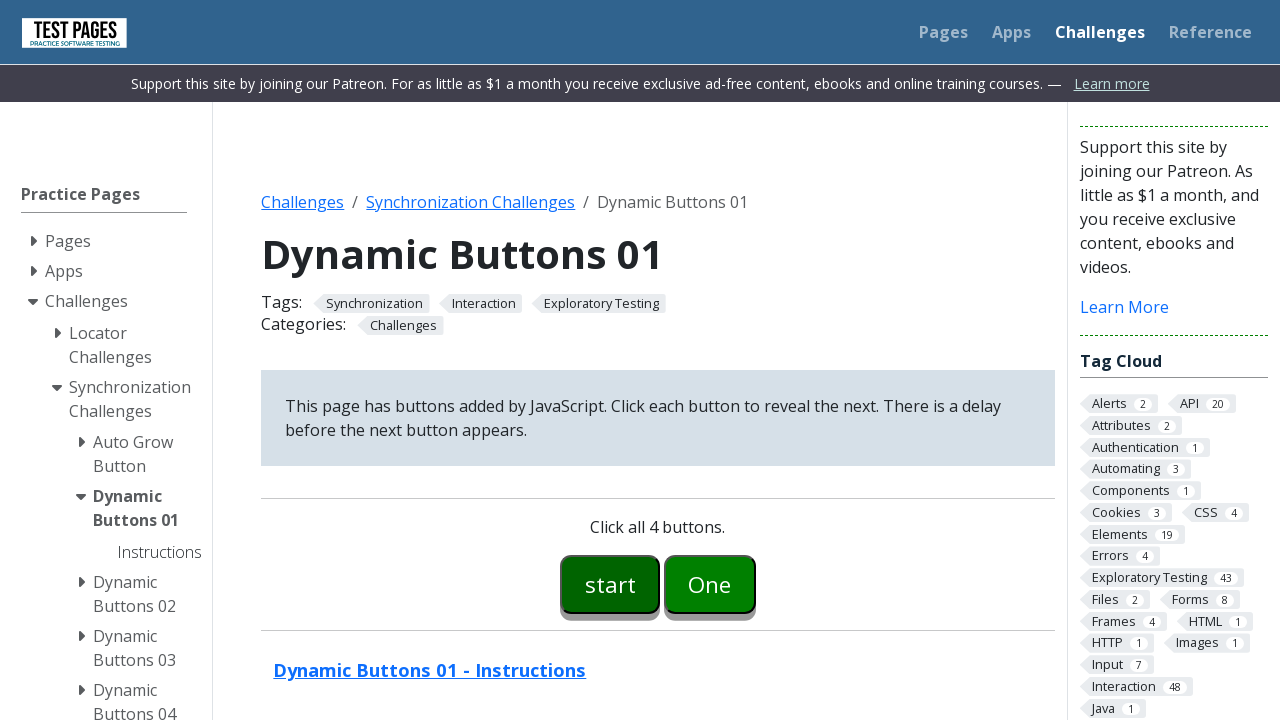

Second button (button01) became visible
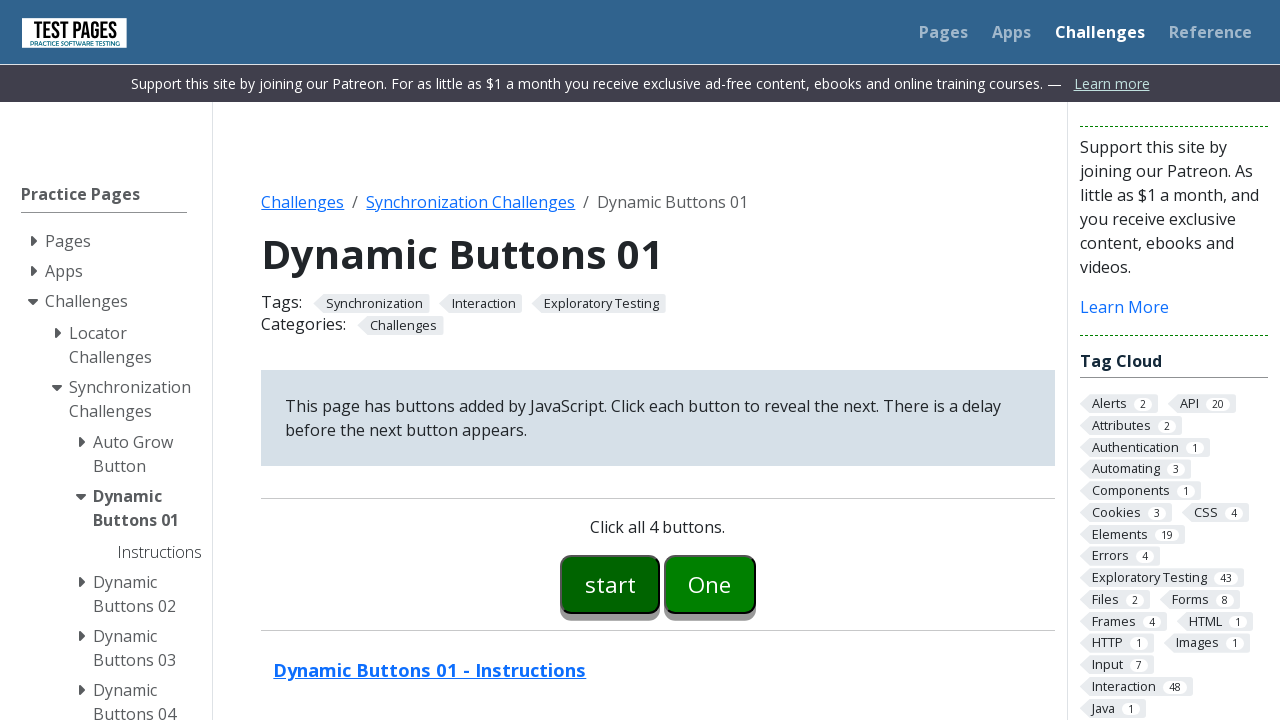

Clicked second button (button01) at (710, 584) on #button01
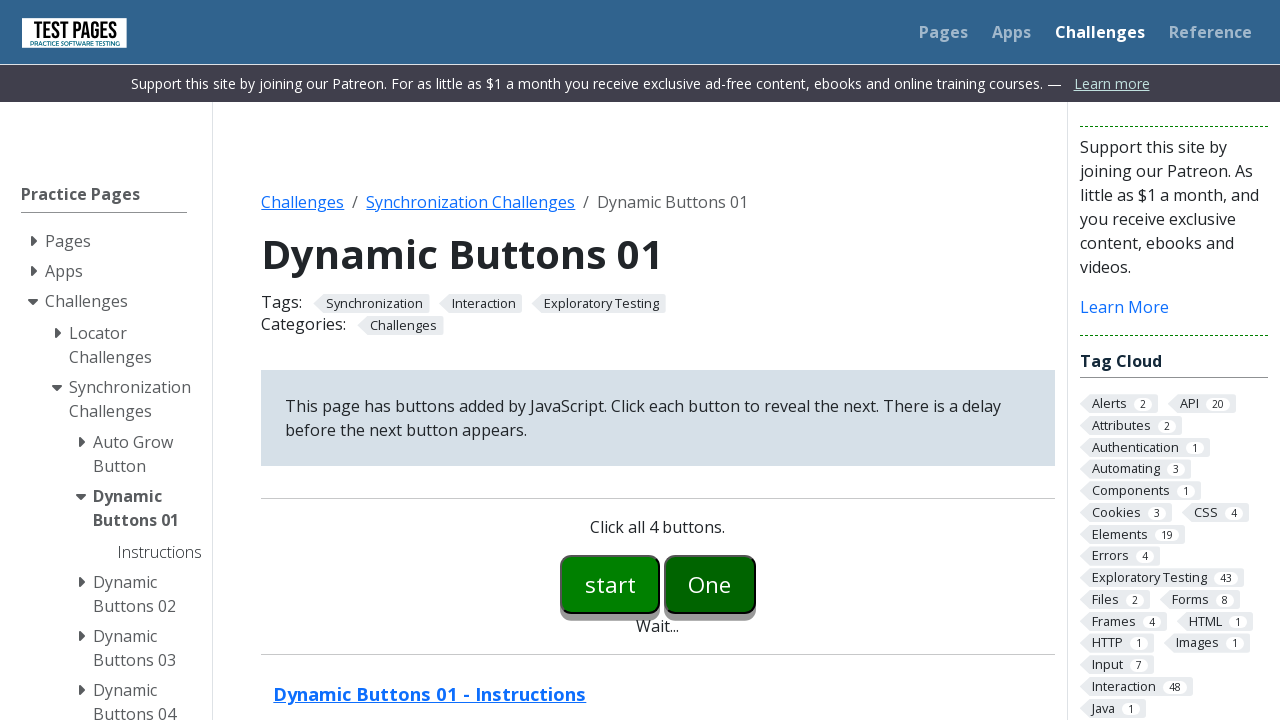

Third button (button02) became visible
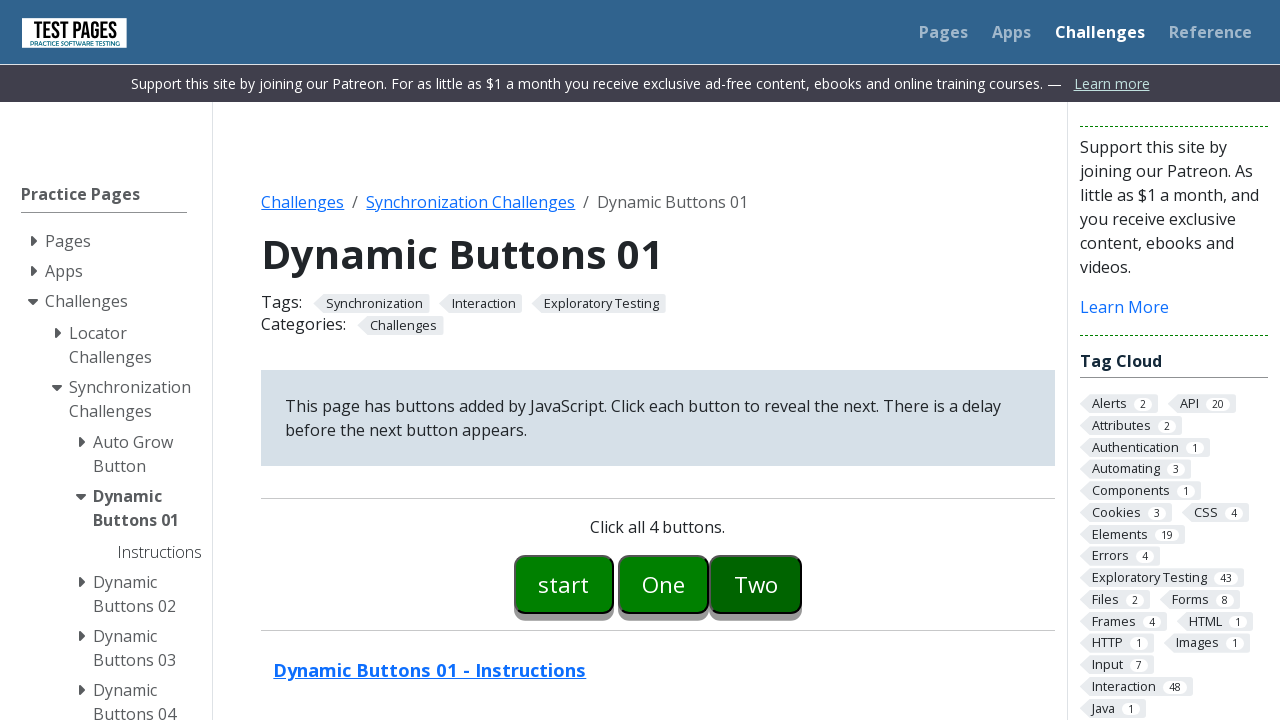

Clicked third button (button02) at (756, 584) on #button02
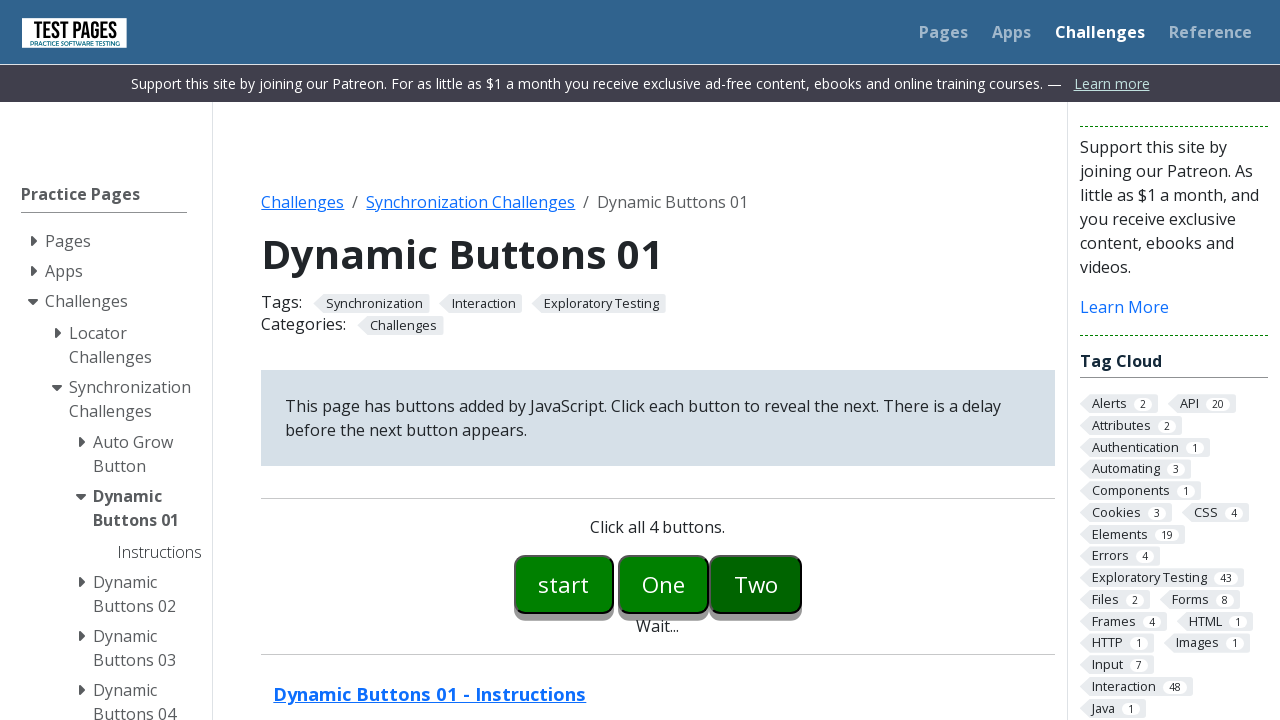

Fourth button (button03) became visible
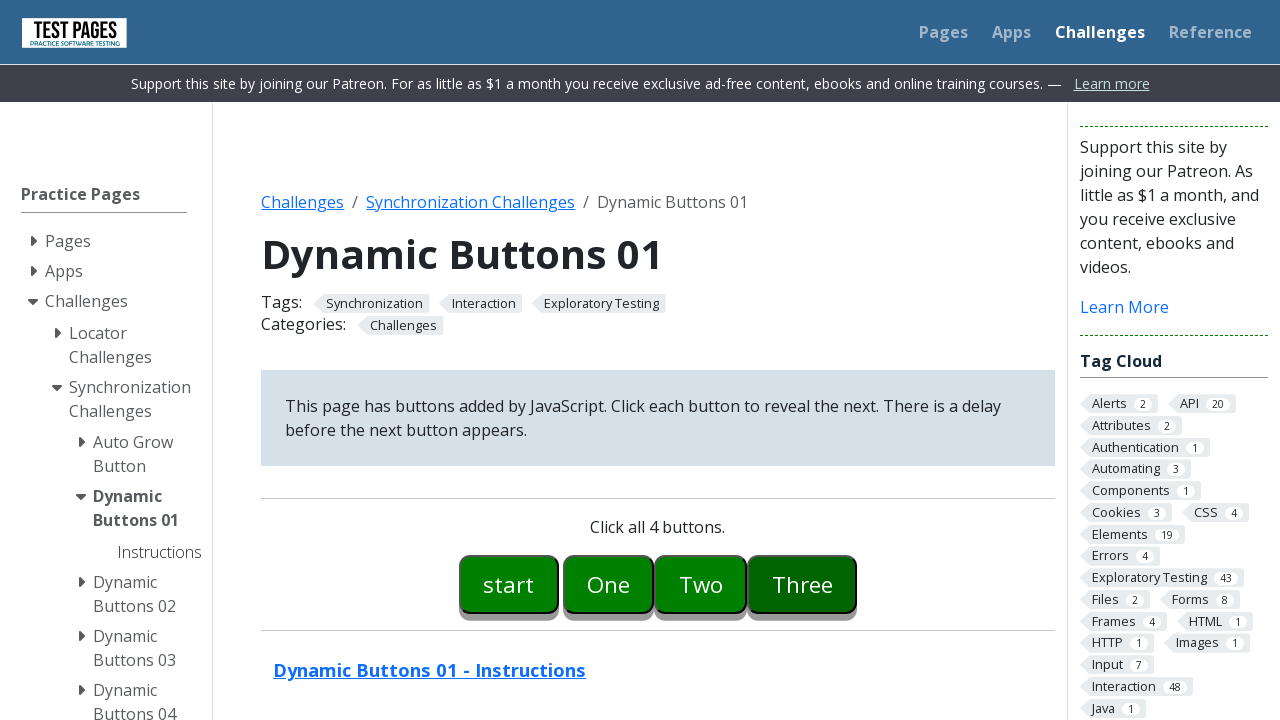

Clicked fourth button (button03) at (802, 584) on #button03
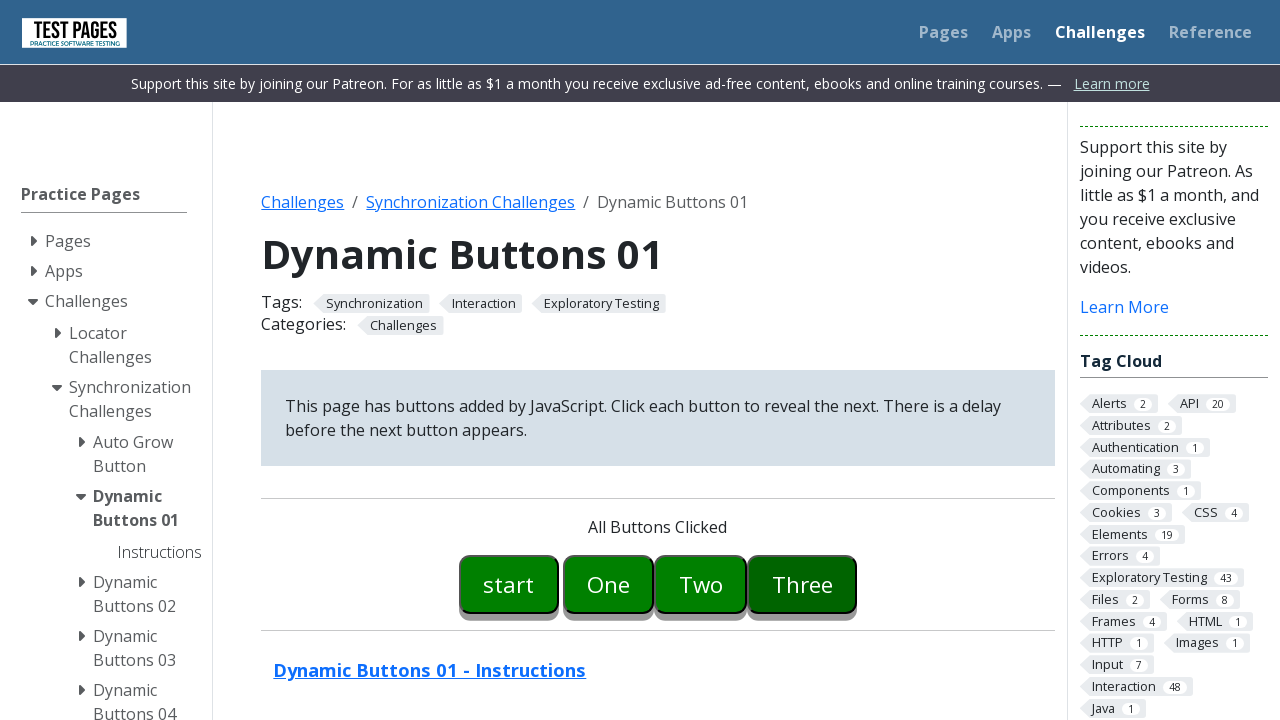

Completion message element loaded
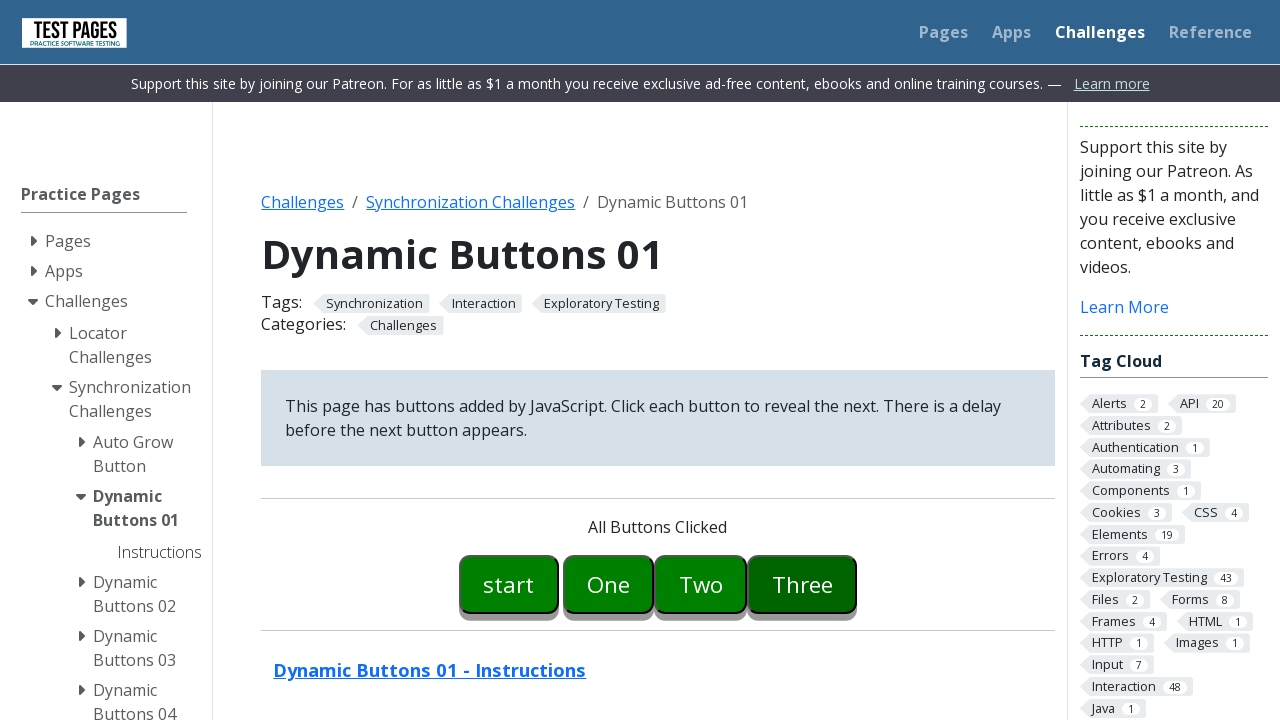

Verified completion message displays 'All Buttons Clicked'
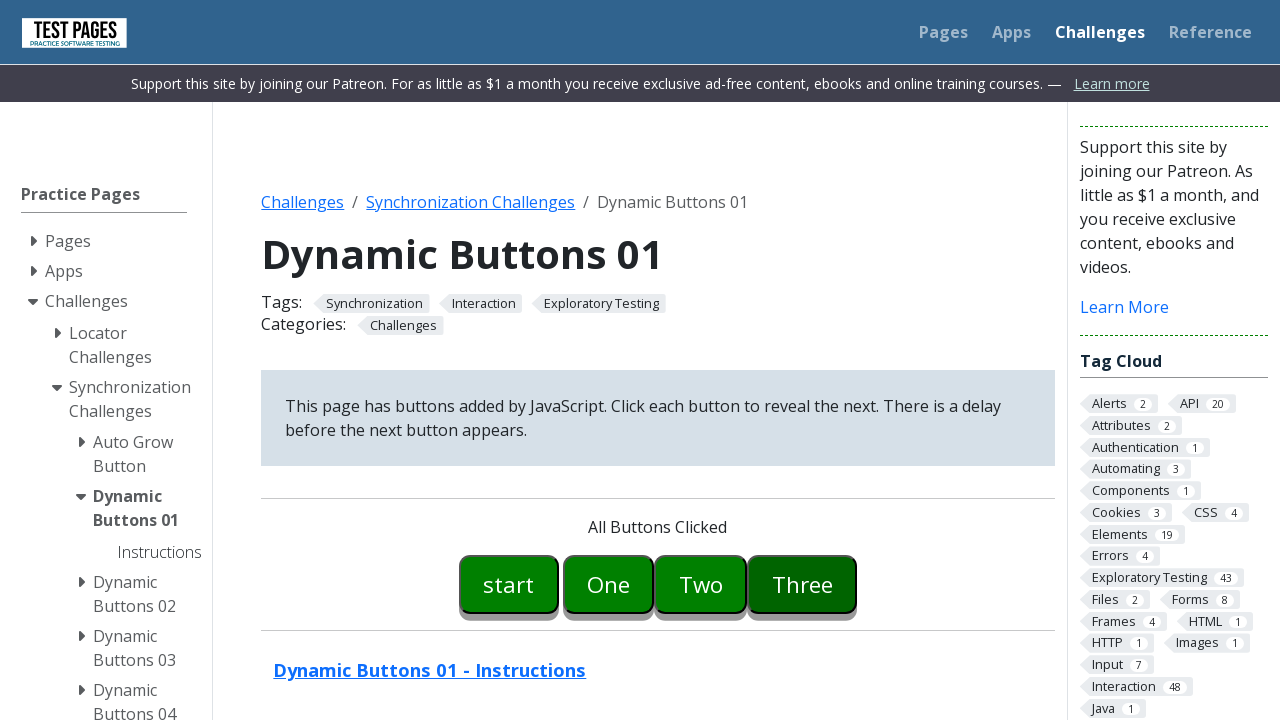

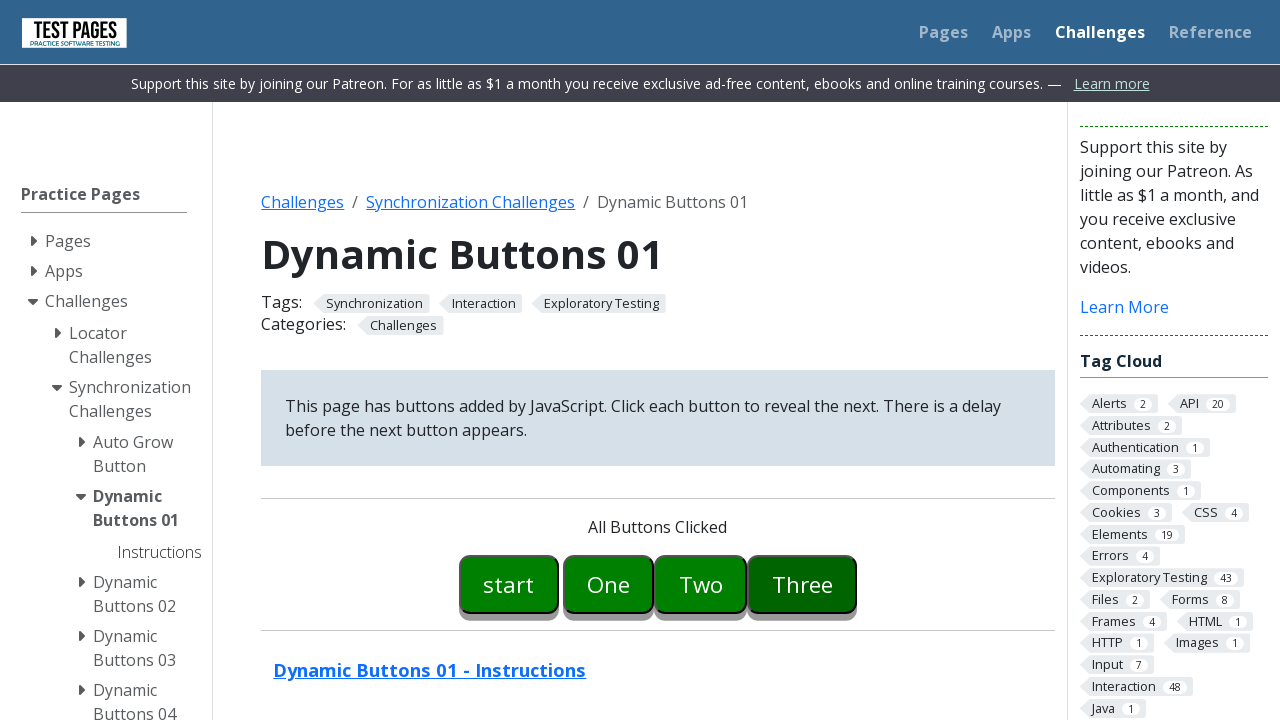